Tests autocomplete functionality by typing a partial country name "United" into an autocomplete input field and navigating through the suggestions using keyboard arrow keys

Starting URL: https://www.rahulshettyacademy.com/AutomationPractice/

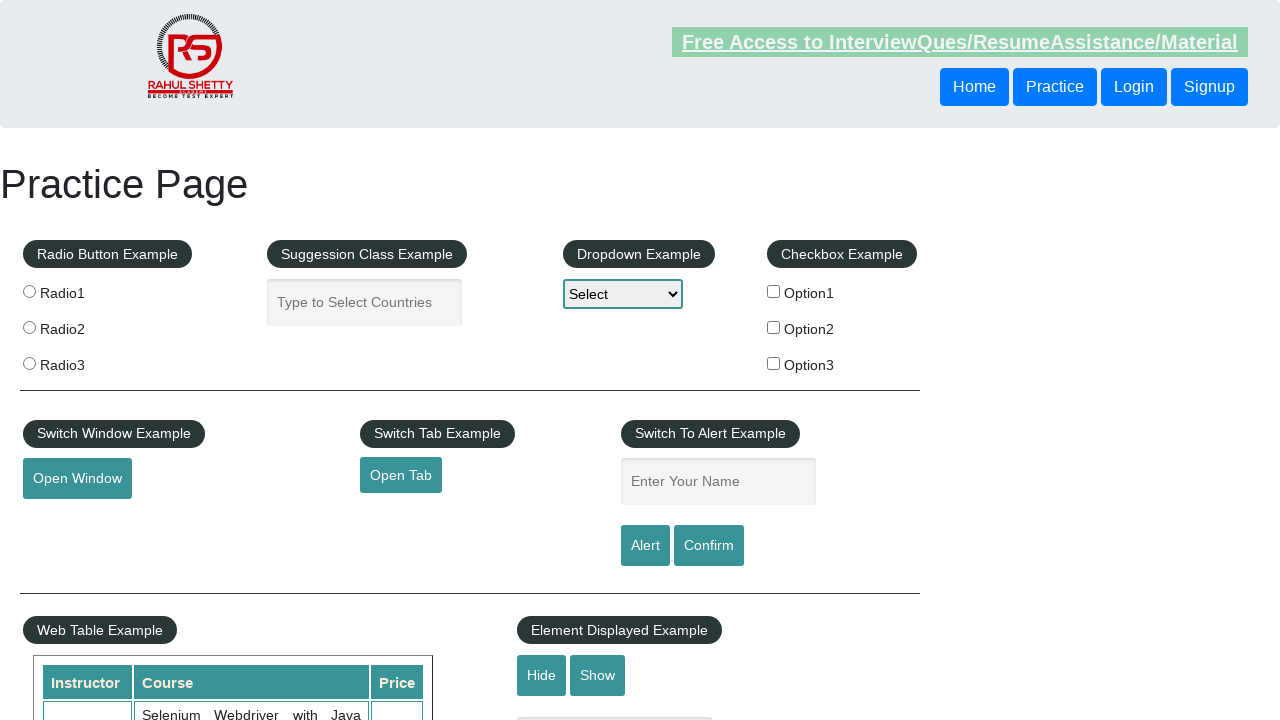

Typed 'United' into autocomplete input field on #autocomplete
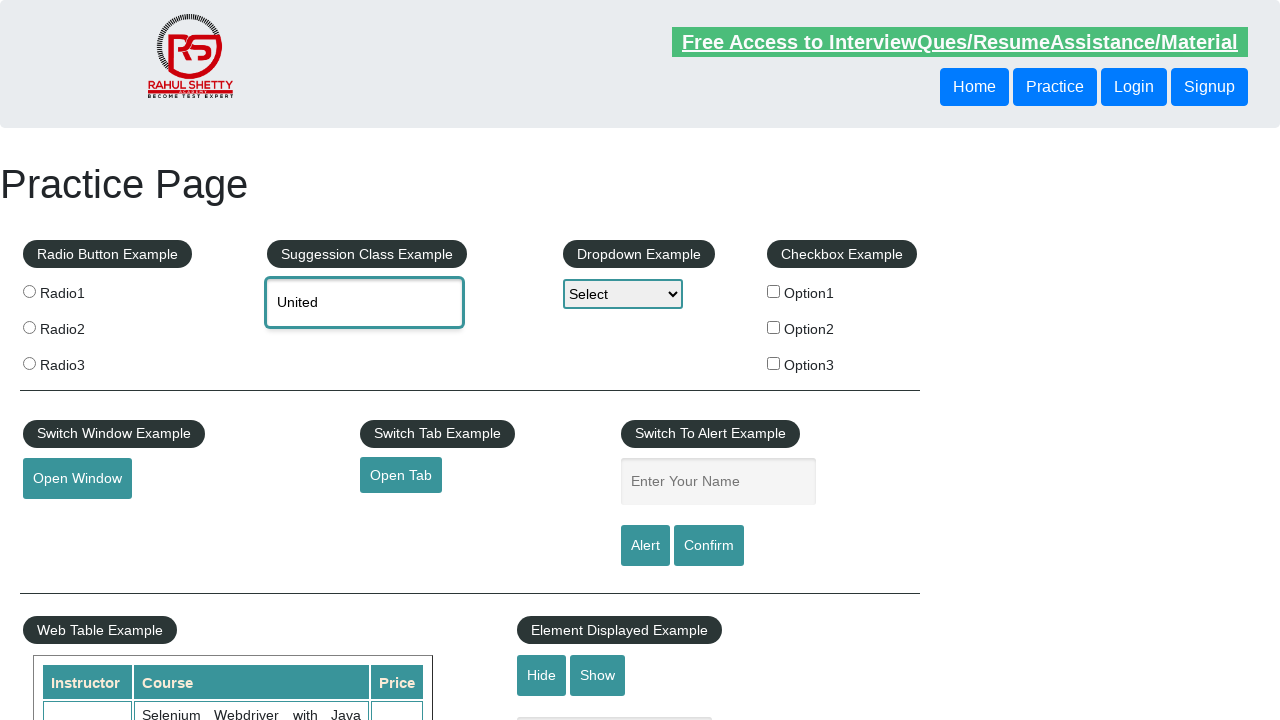

Waited for autocomplete suggestions to appear
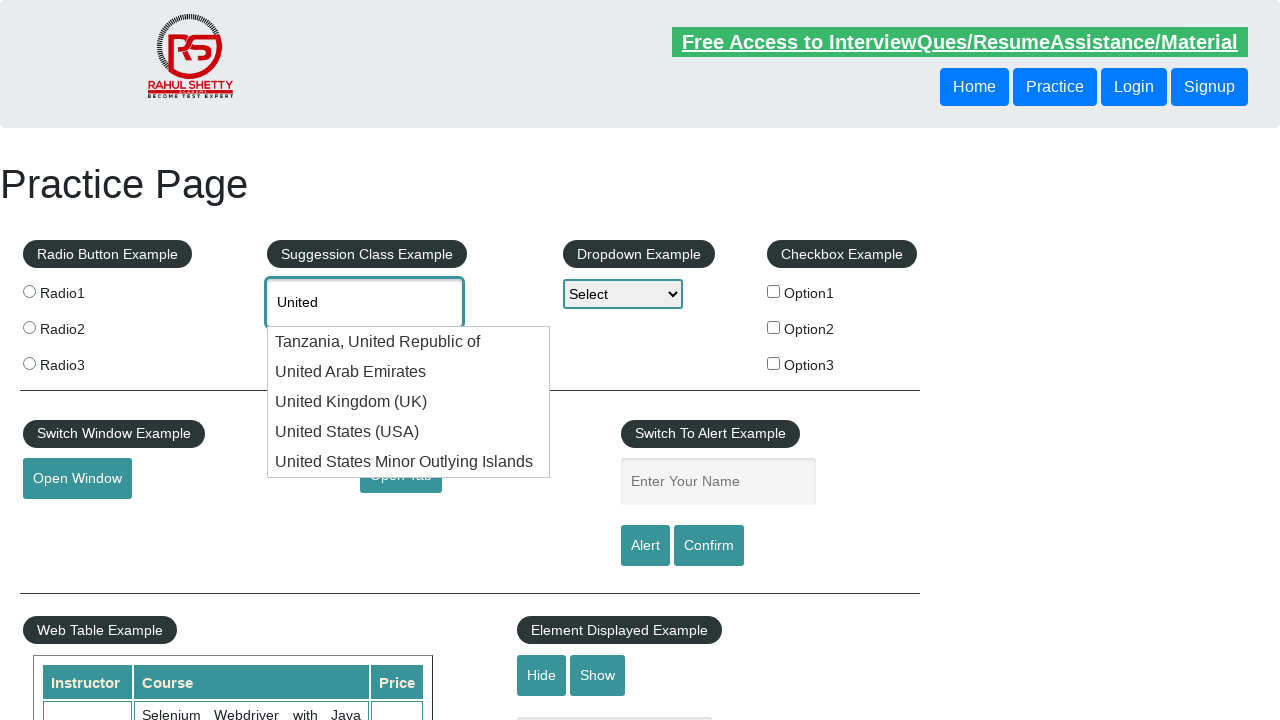

Pressed DOWN arrow key to navigate to first suggestion on #autocomplete
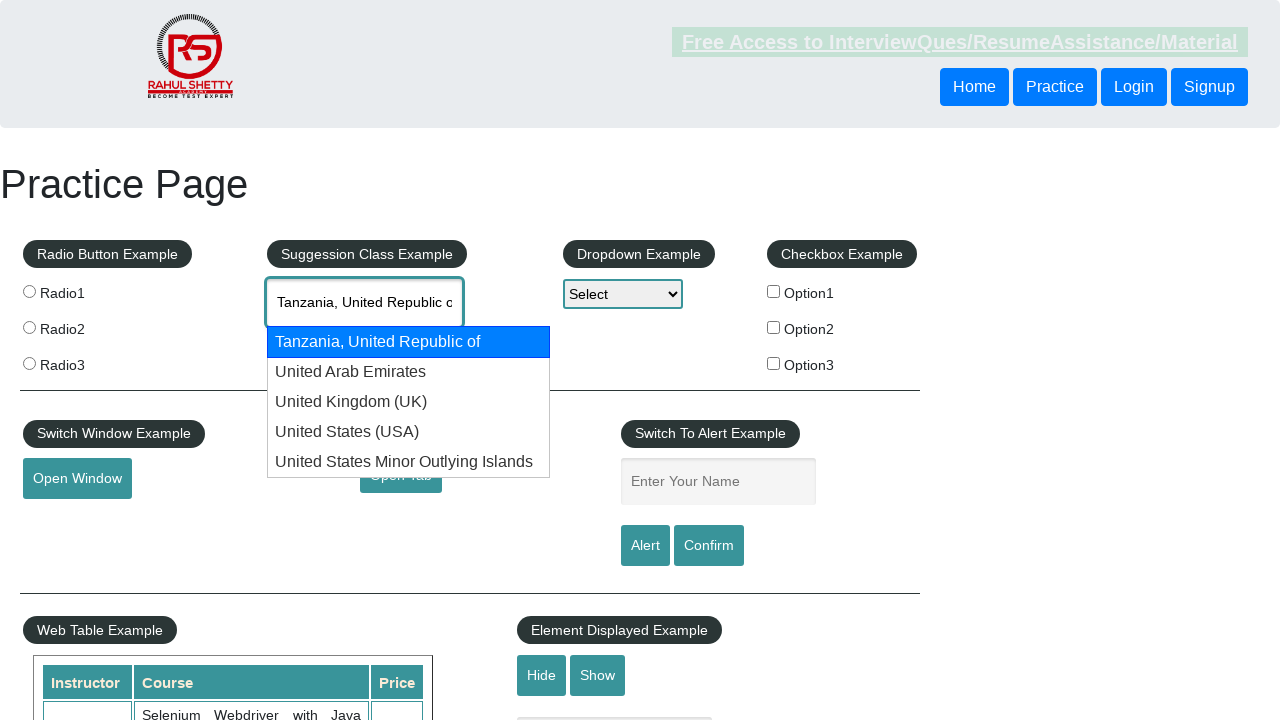

Pressed DOWN arrow key to navigate to second suggestion on #autocomplete
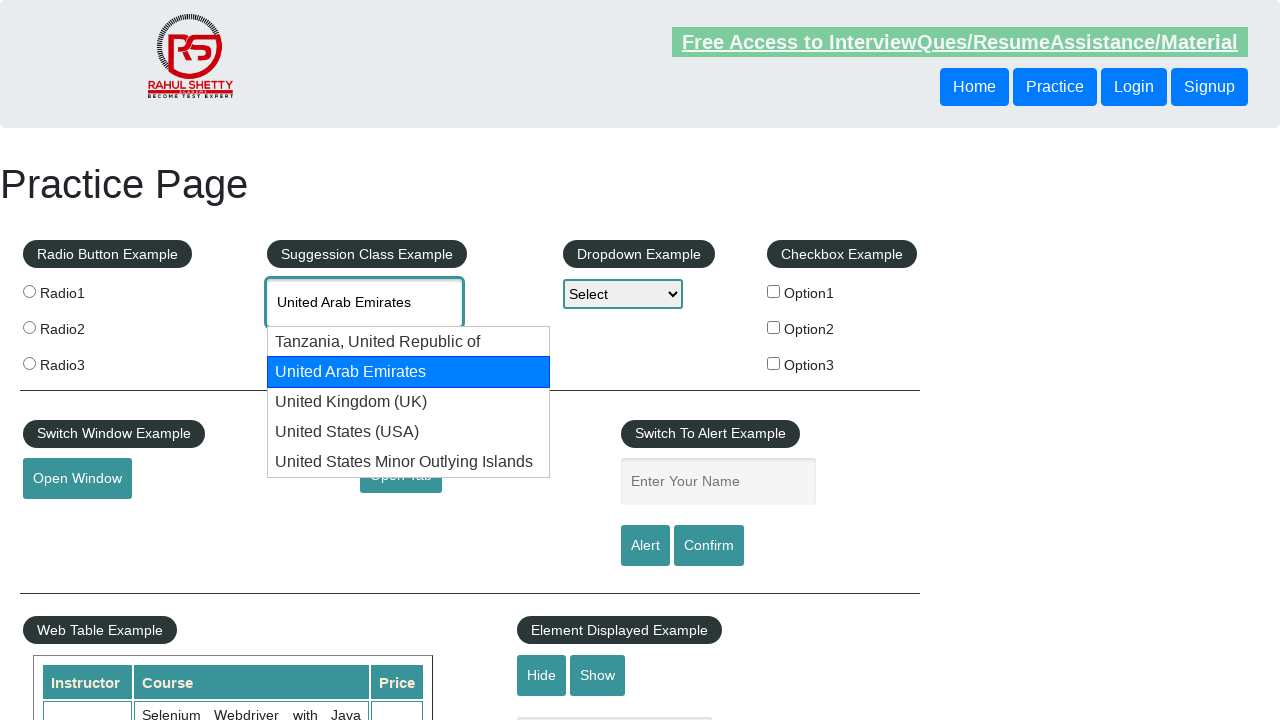

Retrieved autocomplete field value: 'None'
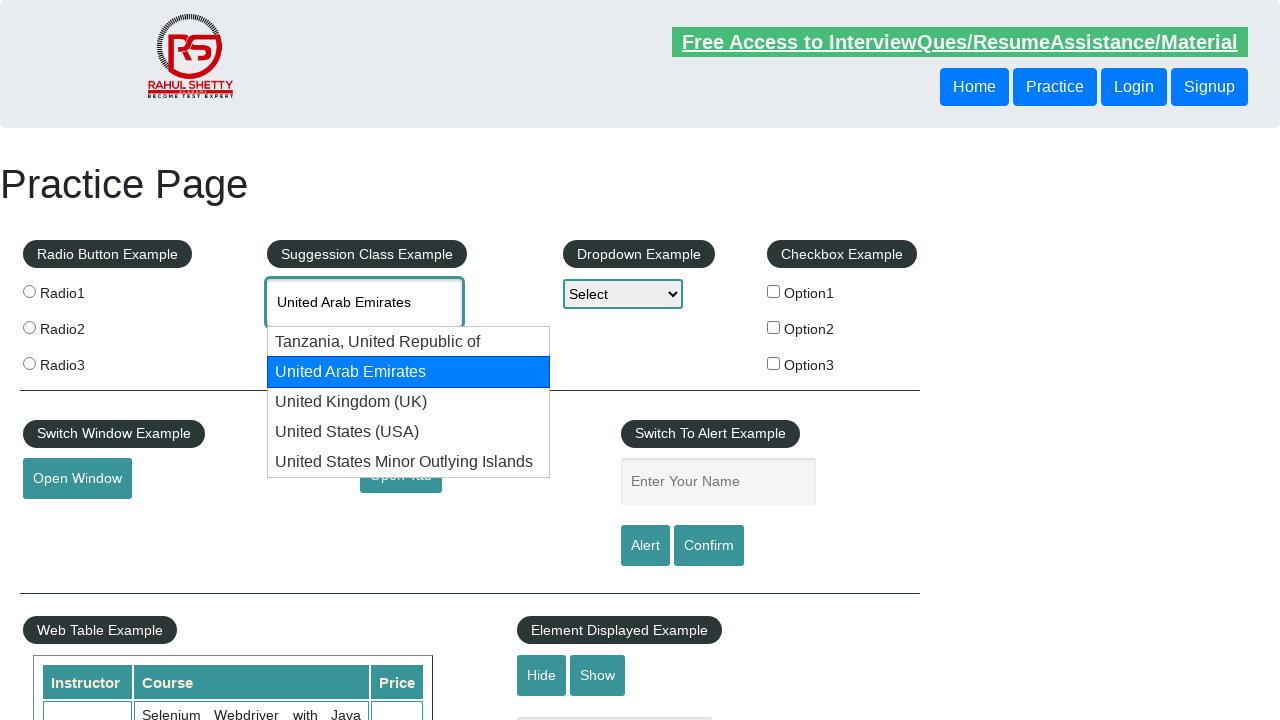

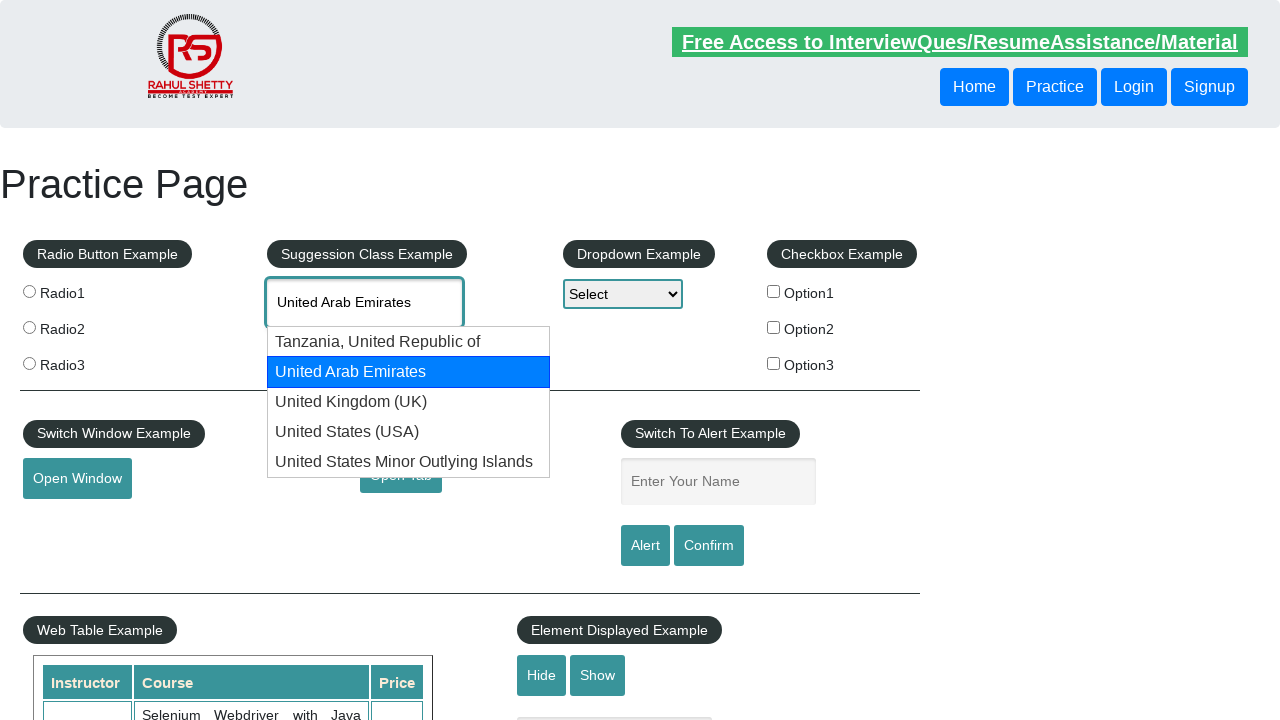